Tests date picker manipulation on 12306 railway website by removing readonly attribute and setting a custom date value

Starting URL: https://www.12306.cn/index/

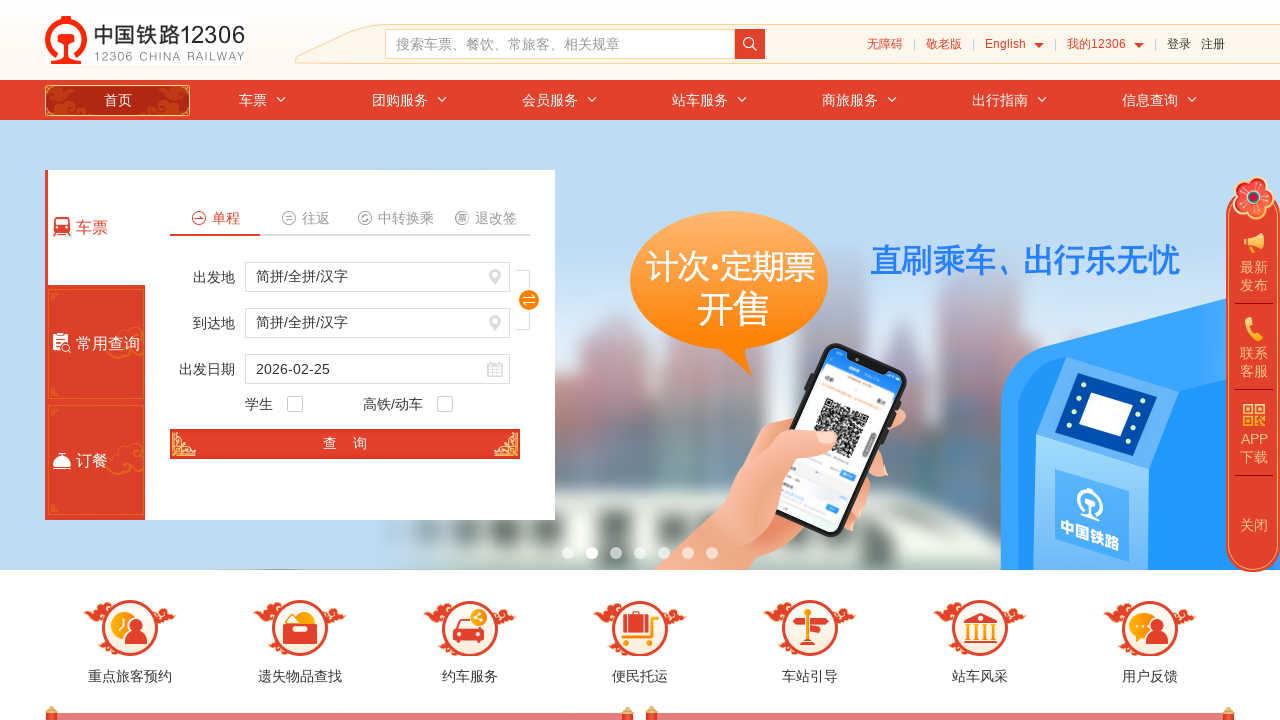

Waited 6 seconds for page to fully load
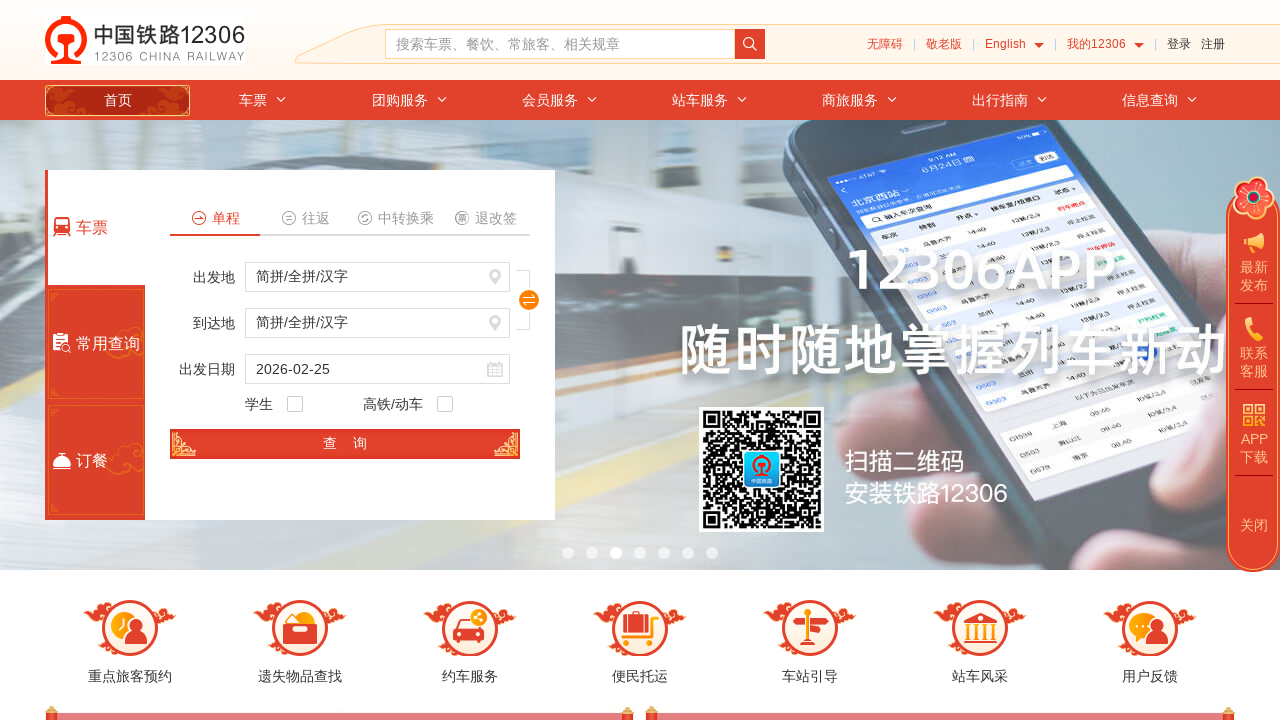

Removed readonly attribute from date input field
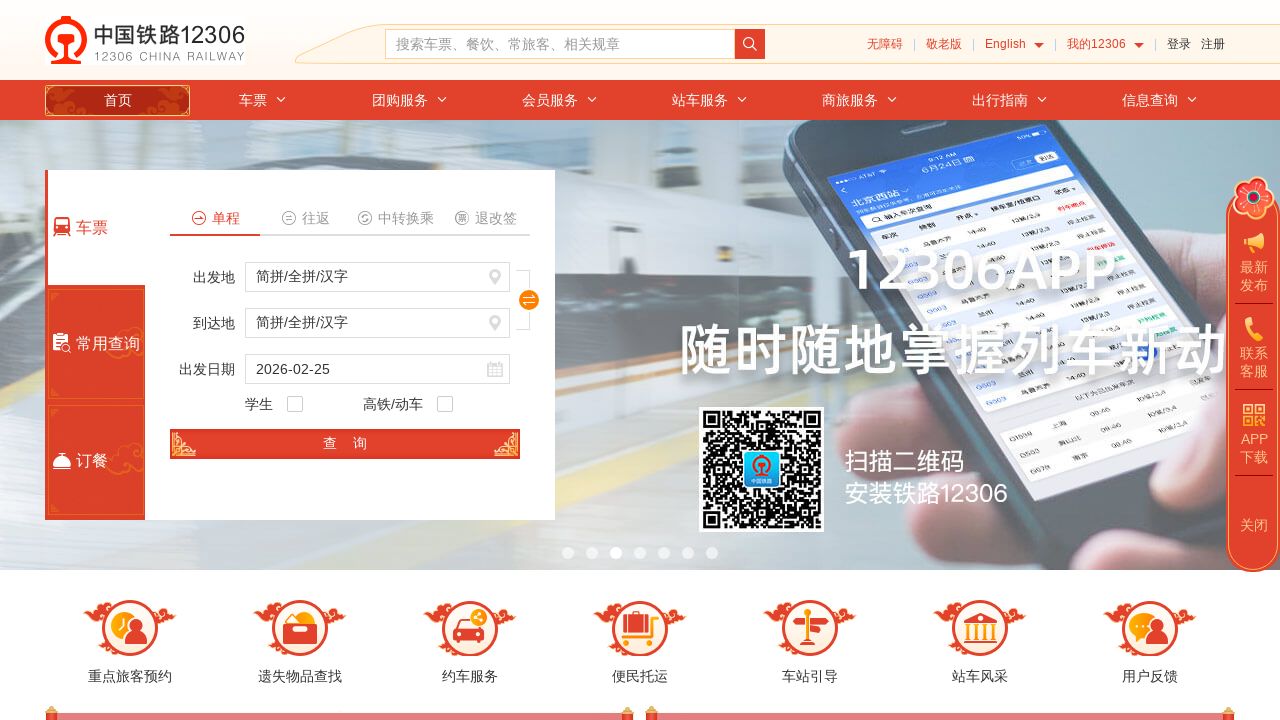

Waited 1 second after removing readonly attribute
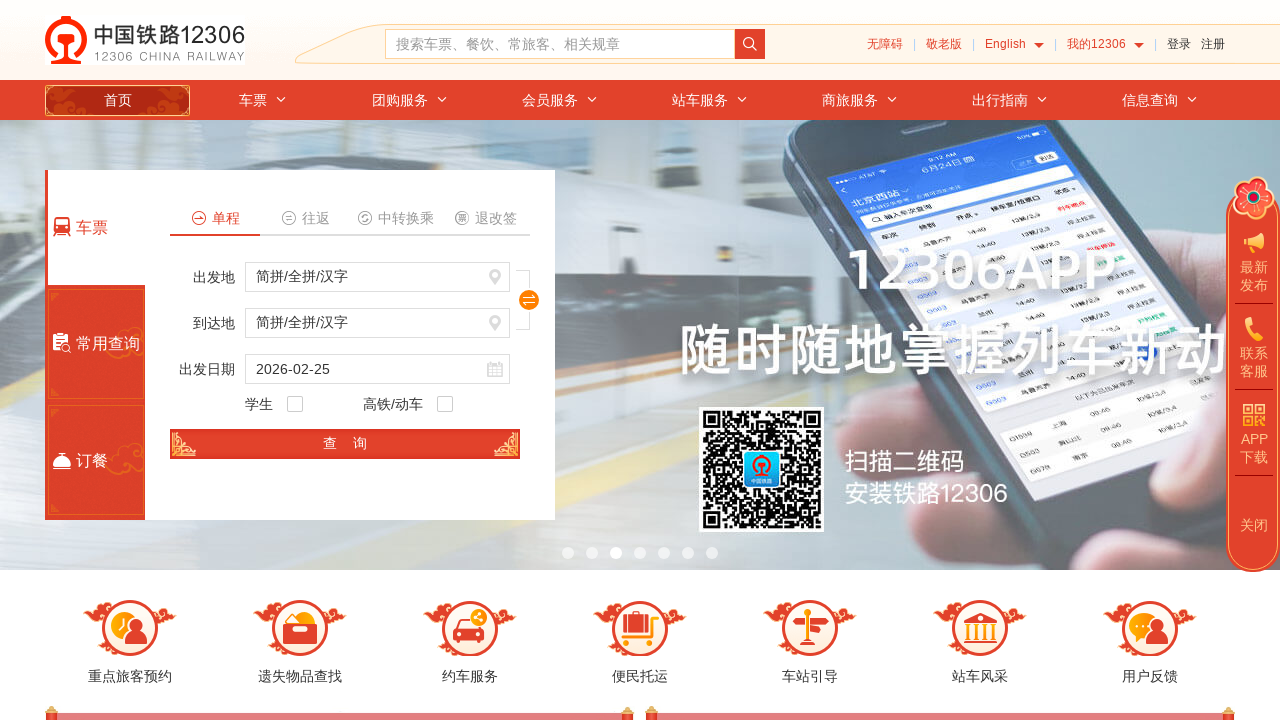

Cleared the date input field
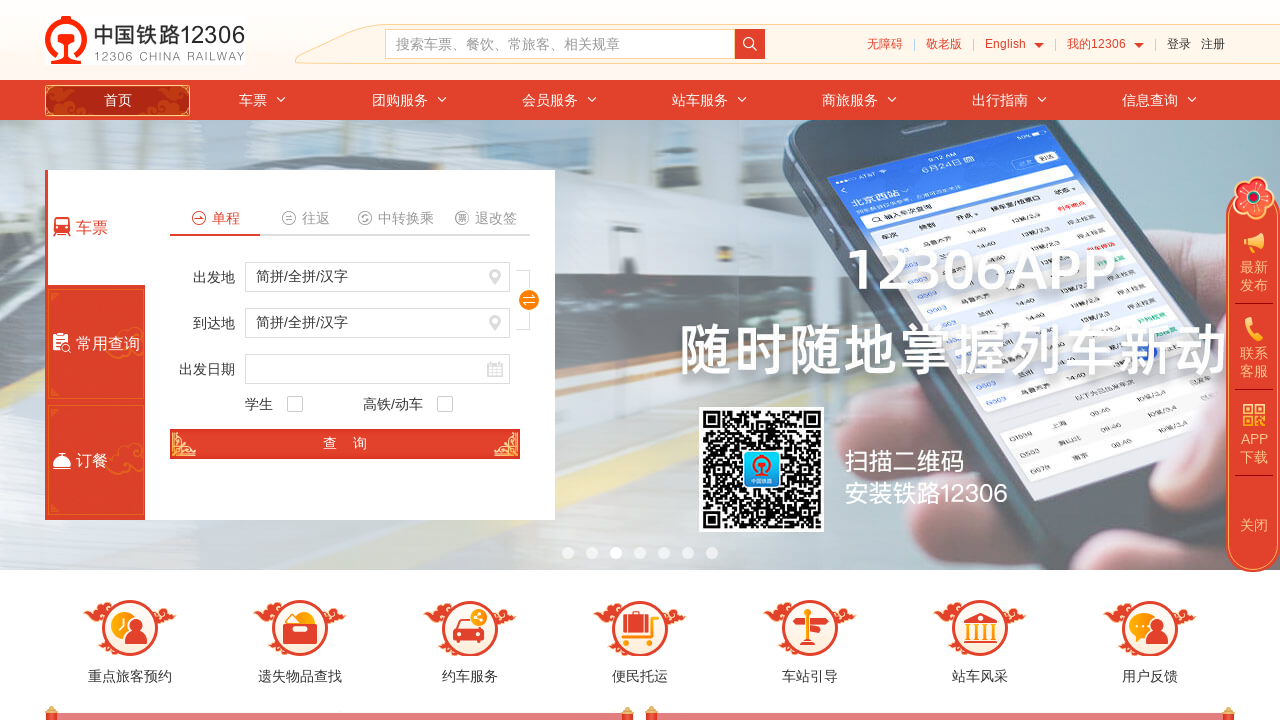

Waited 1 second after clearing date field
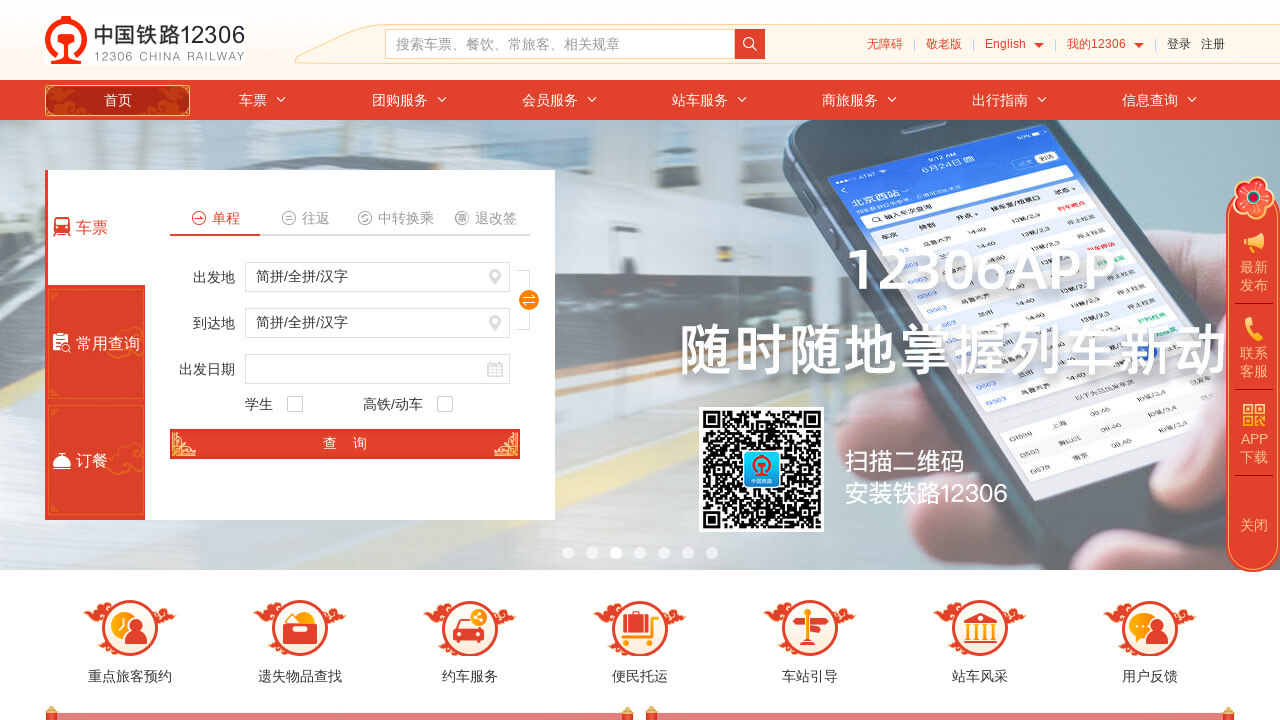

Set date value to 2021-04-20
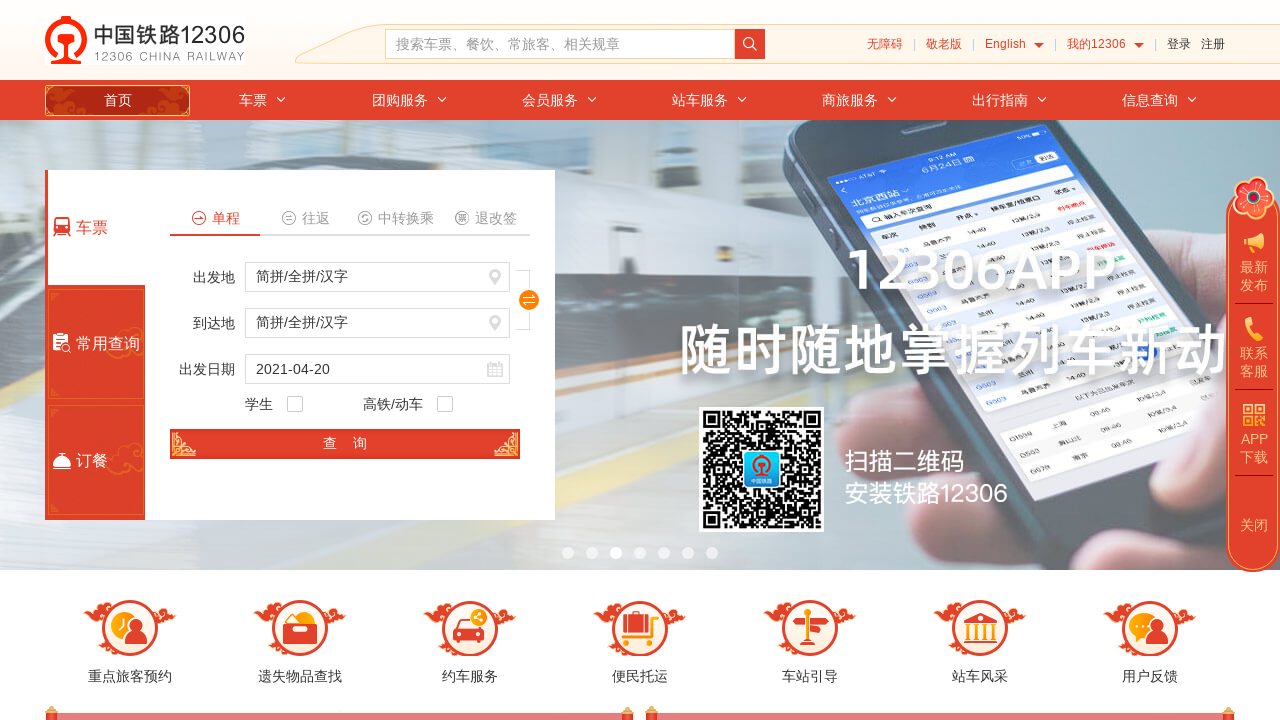

Waited 3 seconds after setting date value
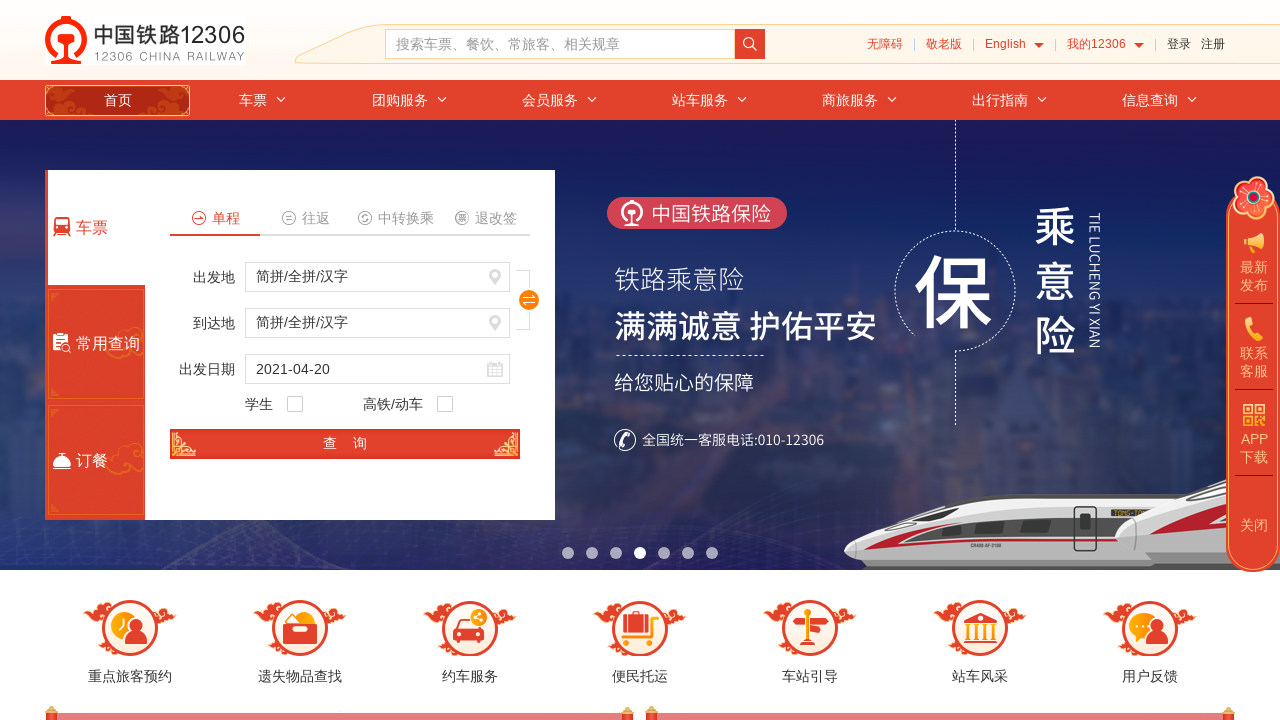

Retrieved date value: 2021-04-20
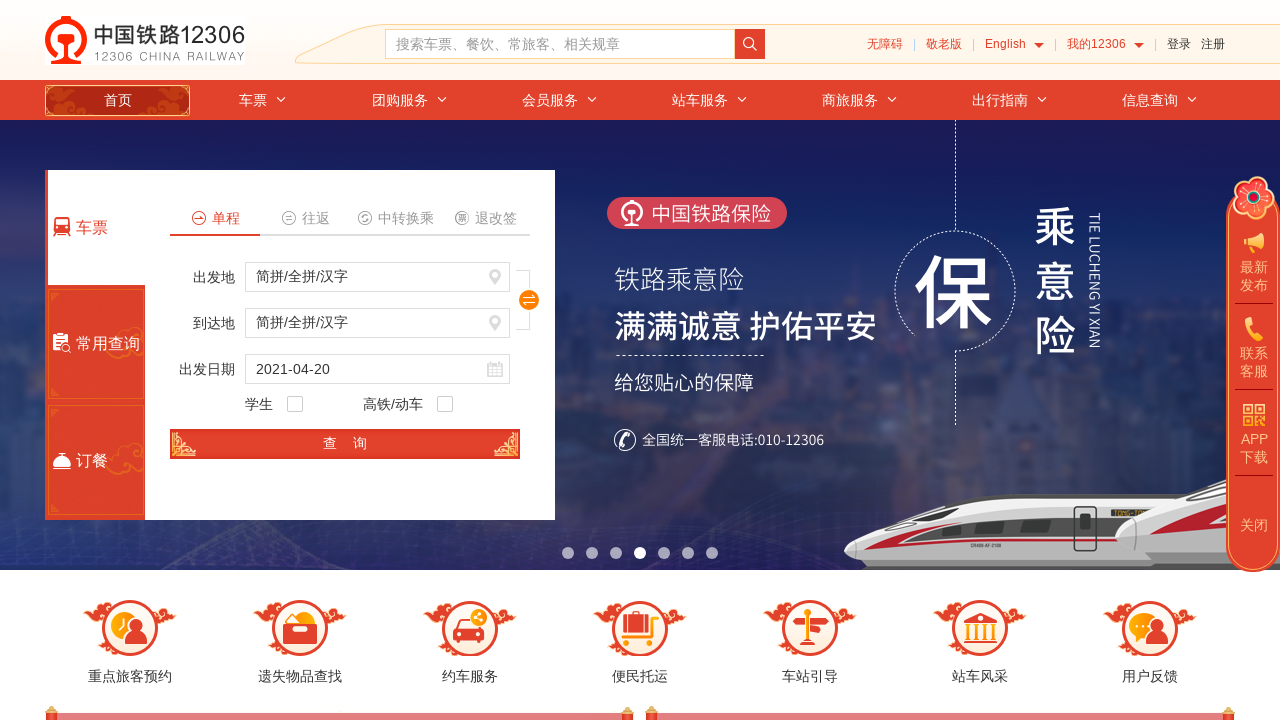

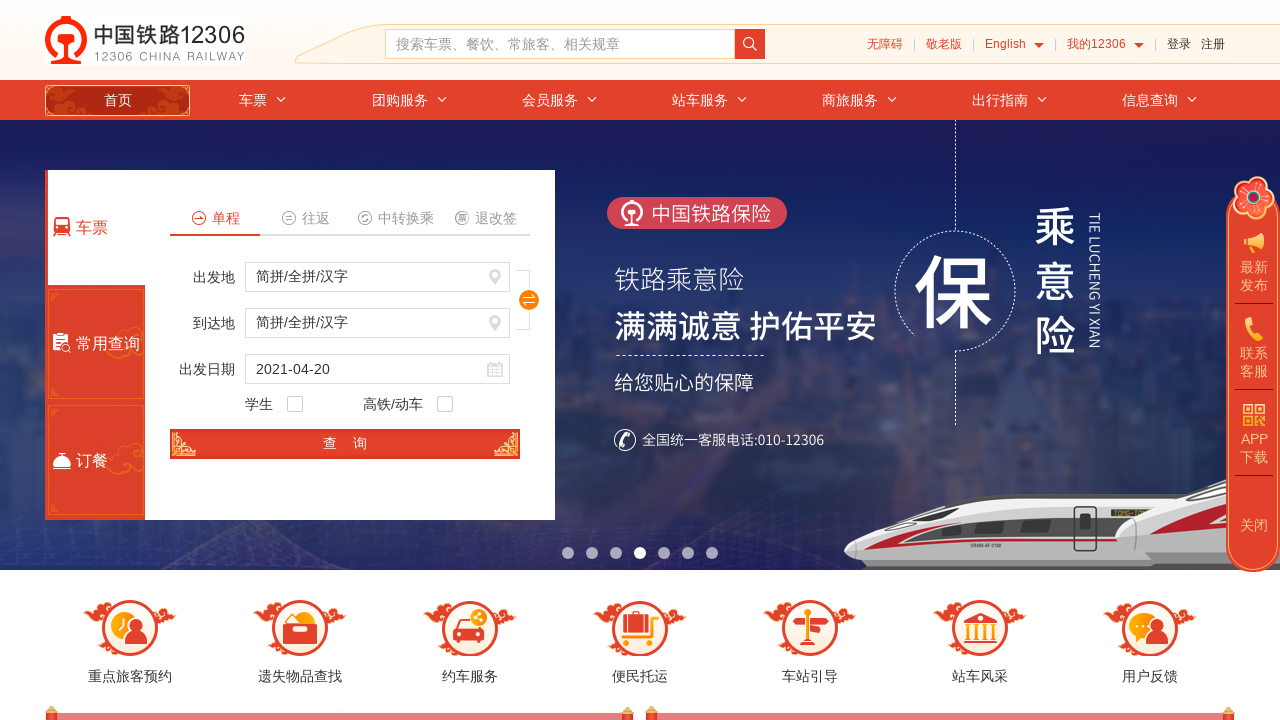